Tests checkbox functionality by navigating to the checkbox page and ensuring both checkboxes are selected - clicking them if they are not already selected

Starting URL: http://the-internet.herokuapp.com/

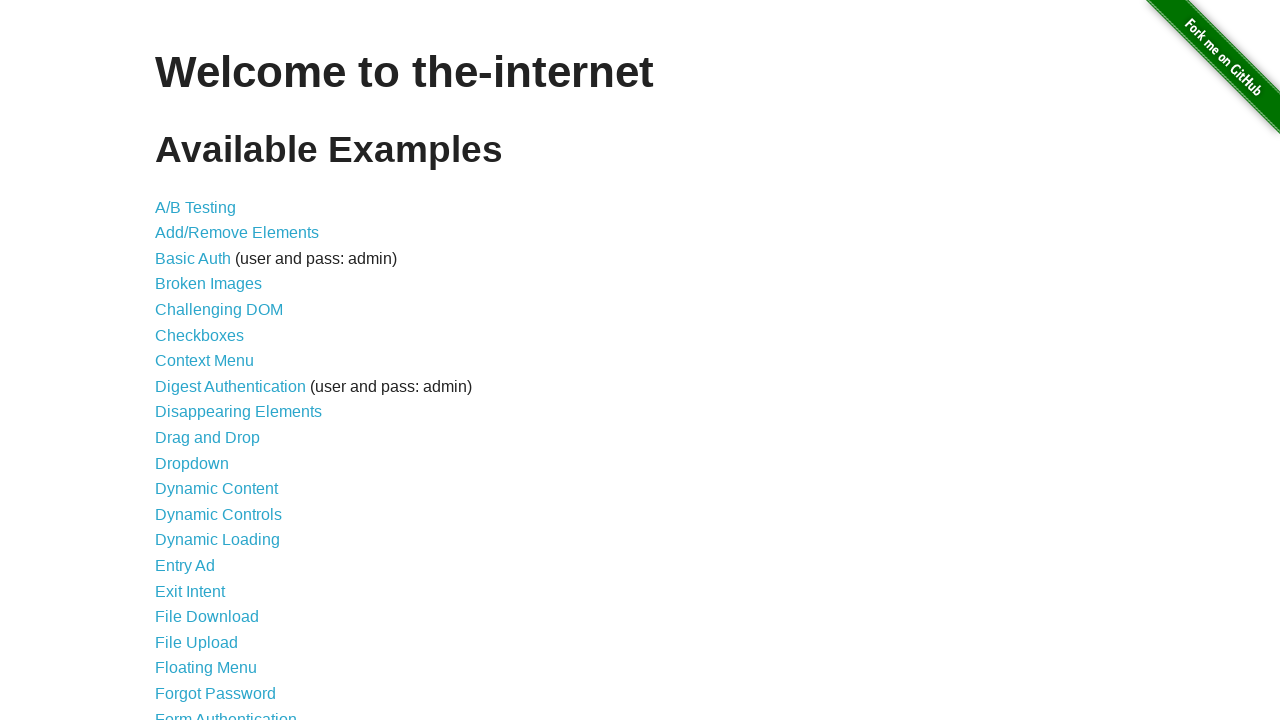

Clicked link to navigate to checkbox page at (200, 335) on xpath=//div[@id='content']/ul/li[6]/a
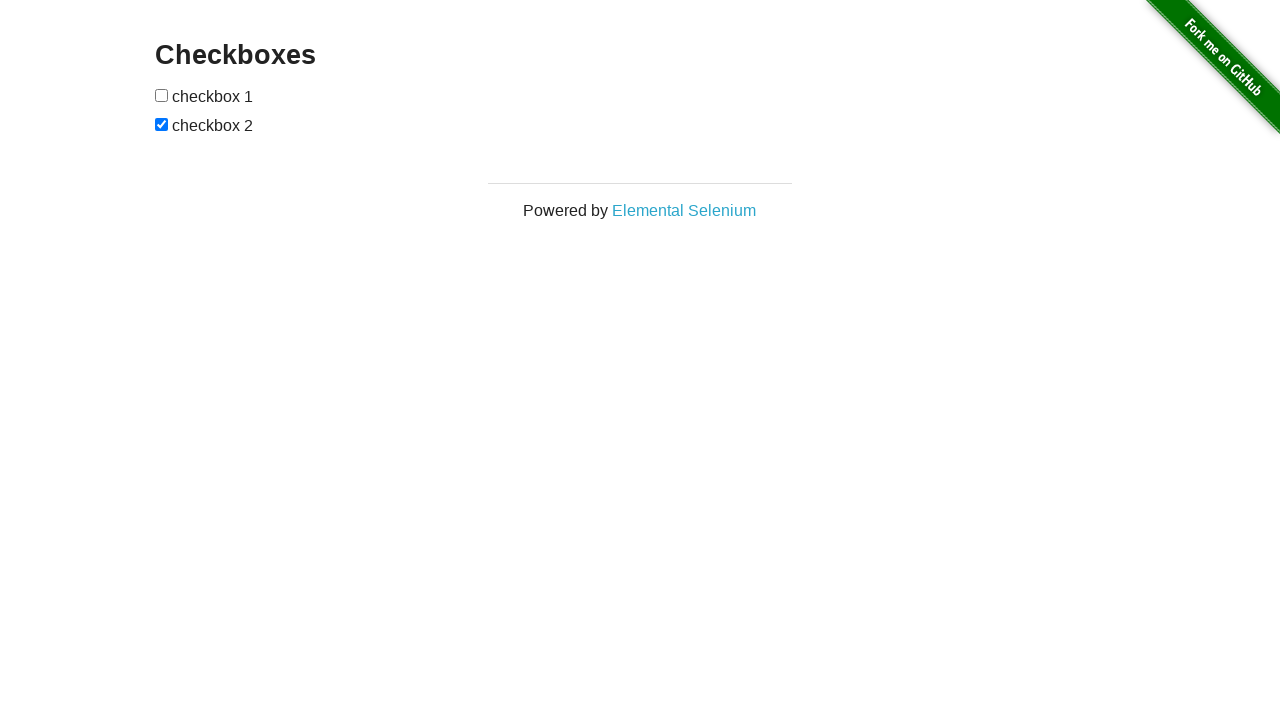

Checkboxes element loaded and visible
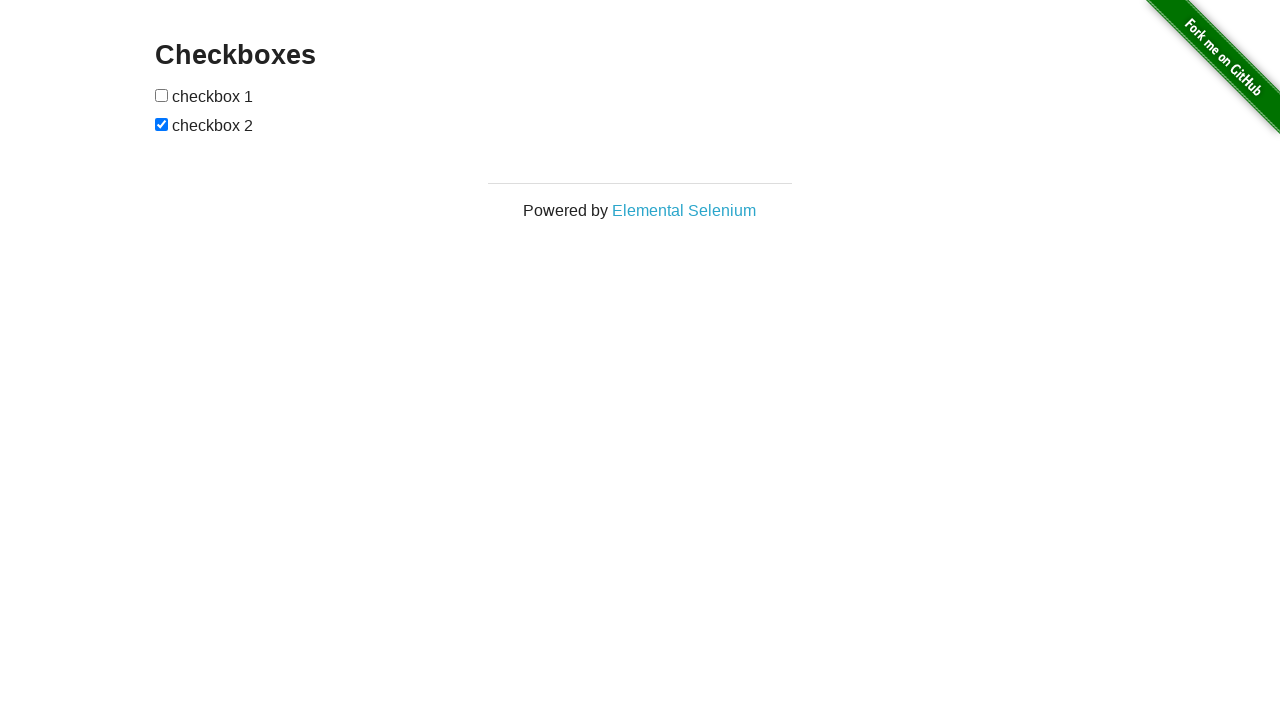

Located first checkbox element
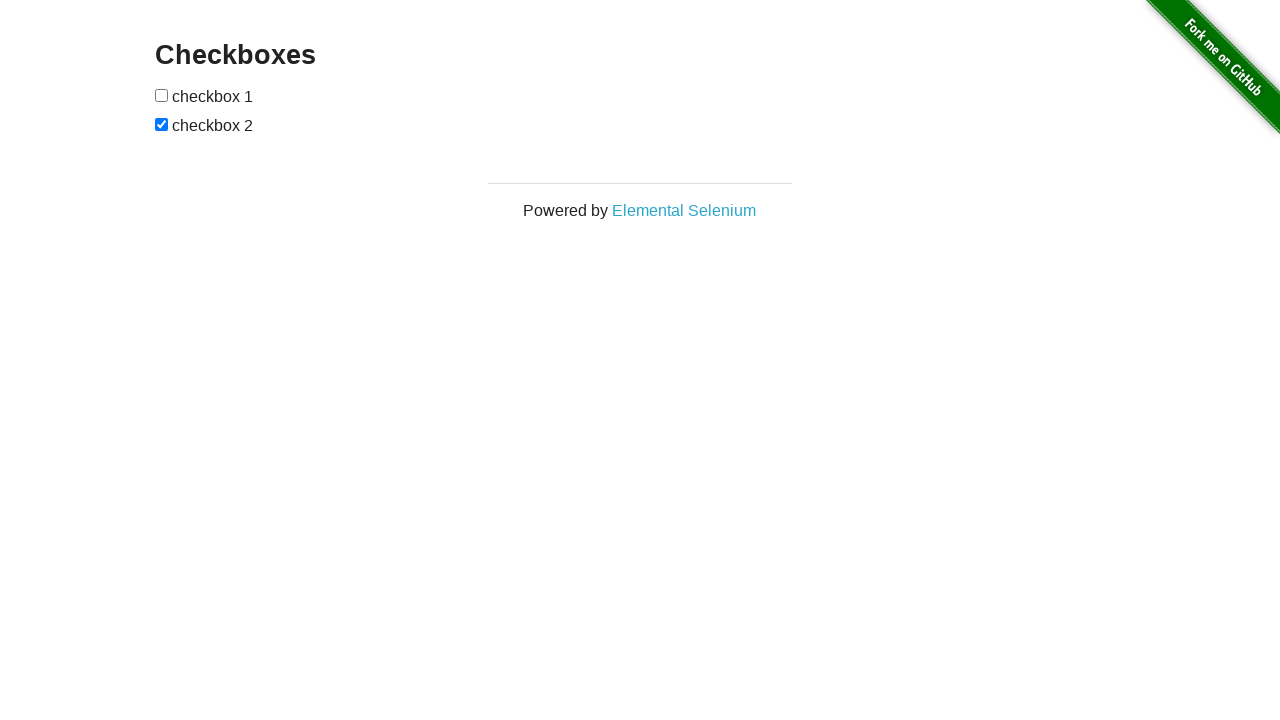

Located second checkbox element
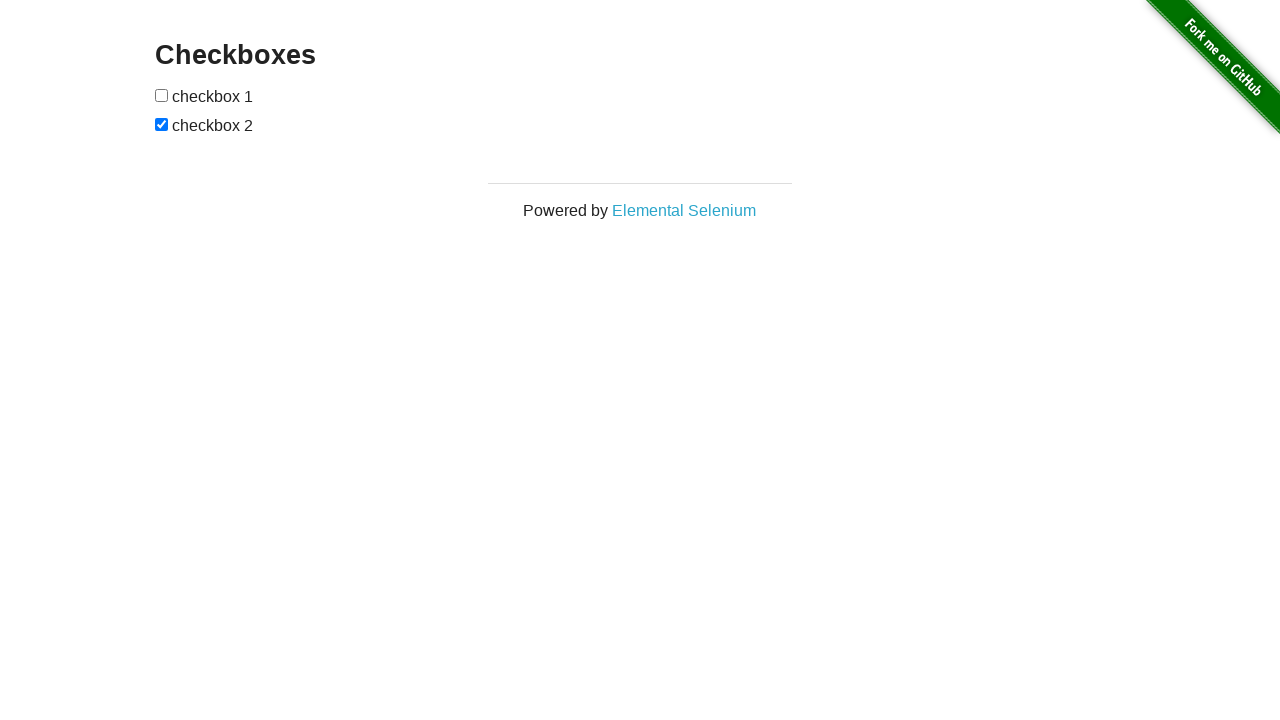

First checkbox was not selected, clicked to select it at (162, 95) on xpath=//form[@id='checkboxes']/input[1]
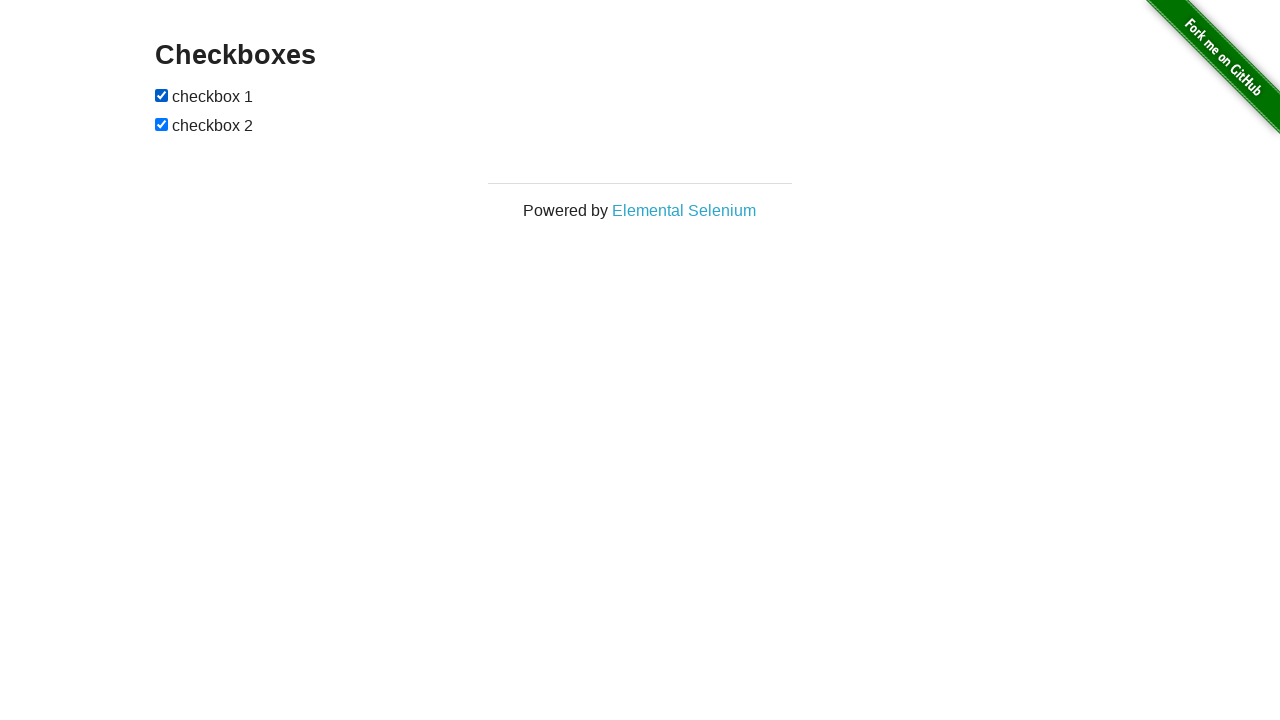

Second checkbox was already selected
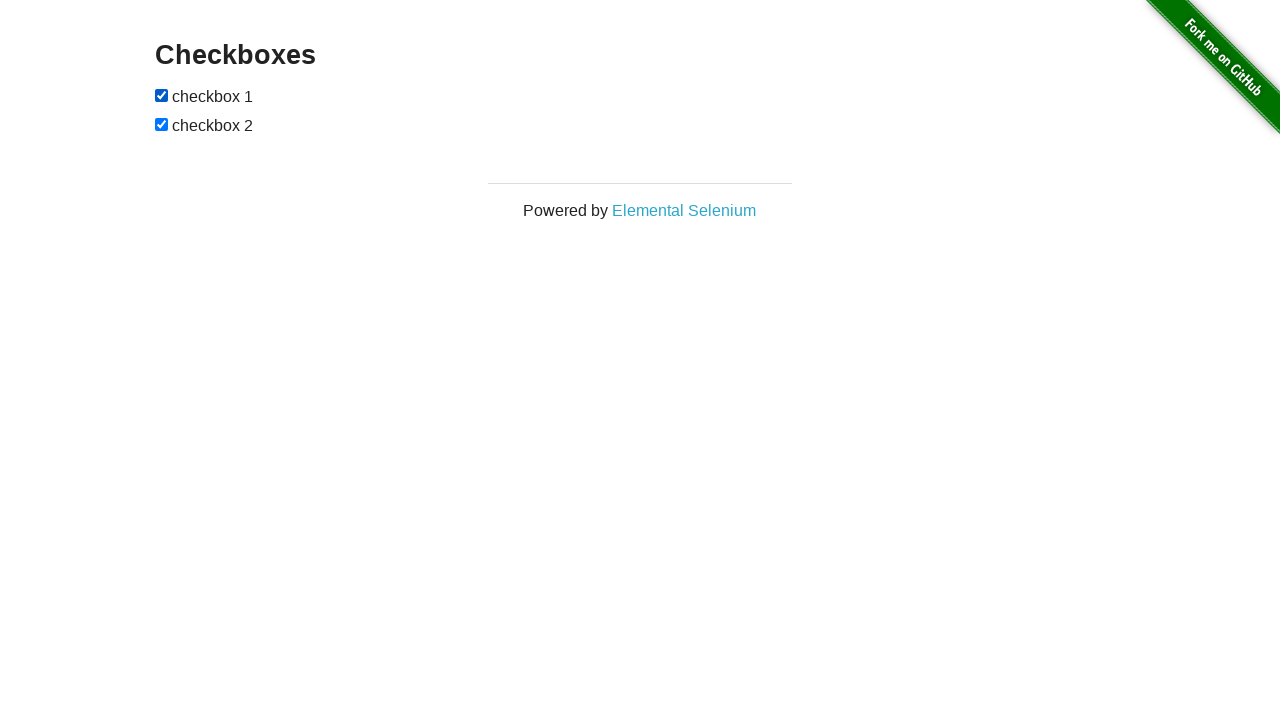

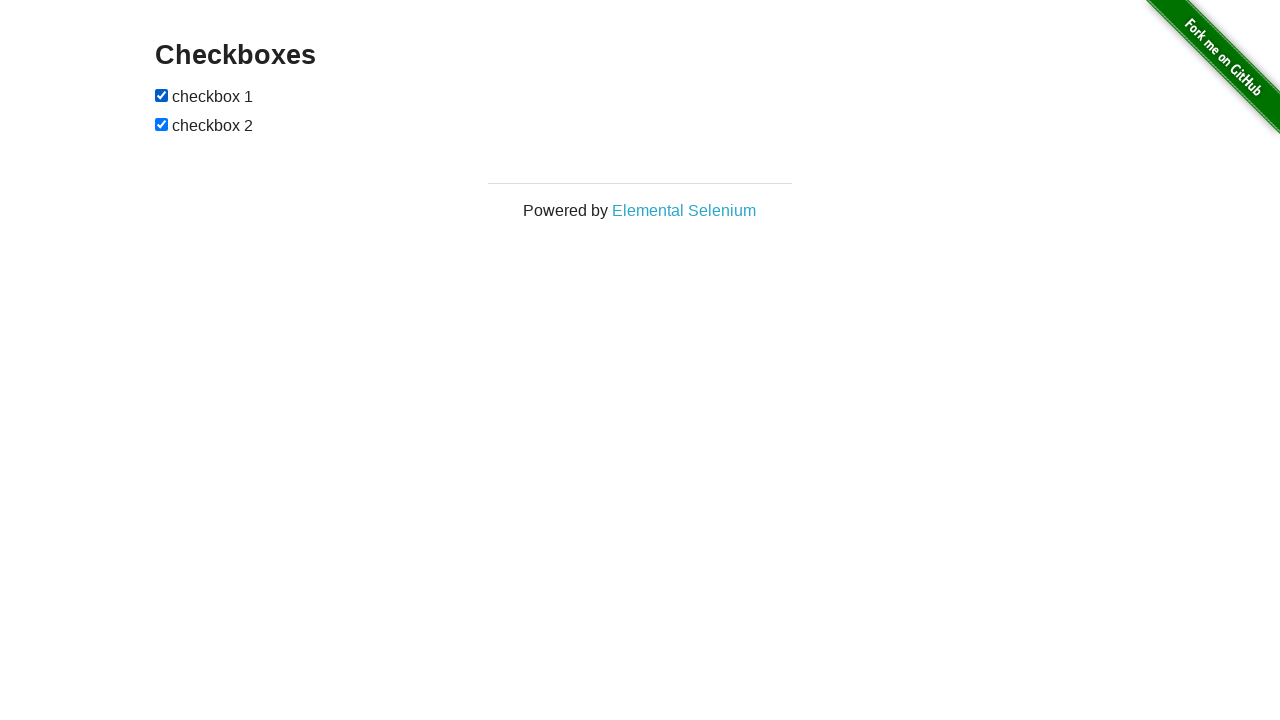